Tests text input functionality by entering a new button name in an input field and clicking a button to update its text

Starting URL: http://uitestingplayground.com/textinput

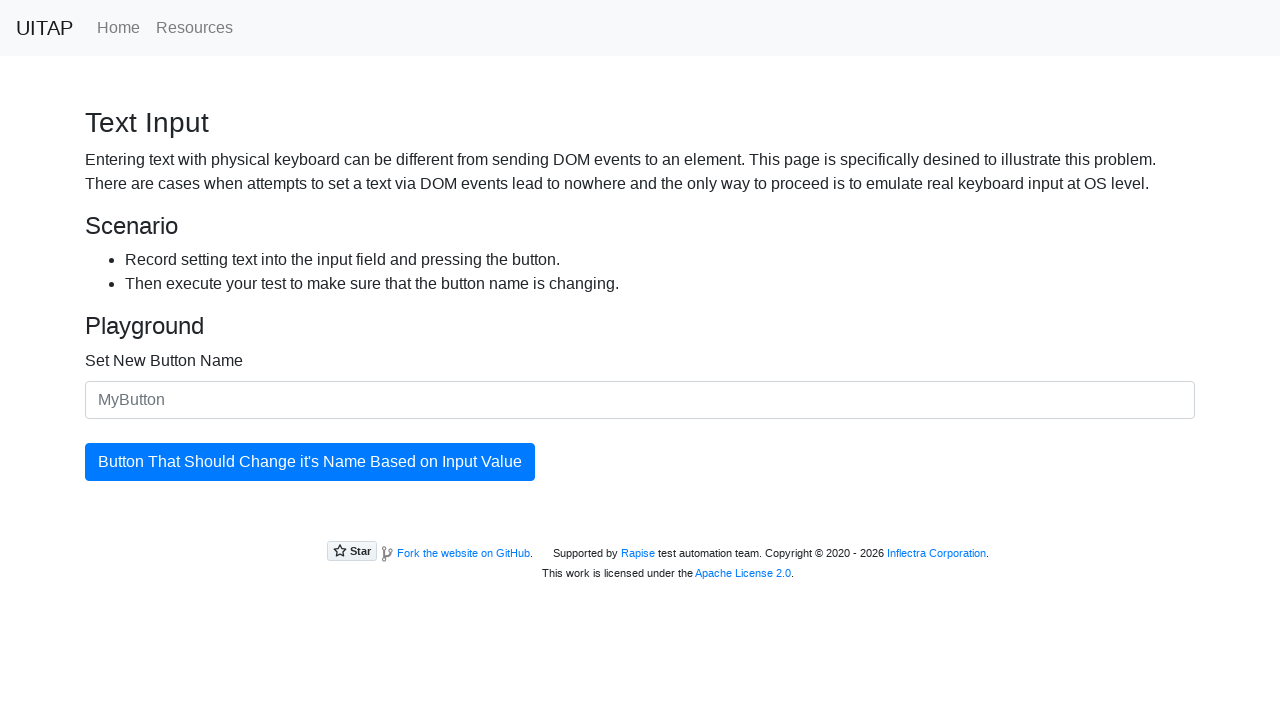

Filled input field with new button name 'SkyPro' on #newButtonName
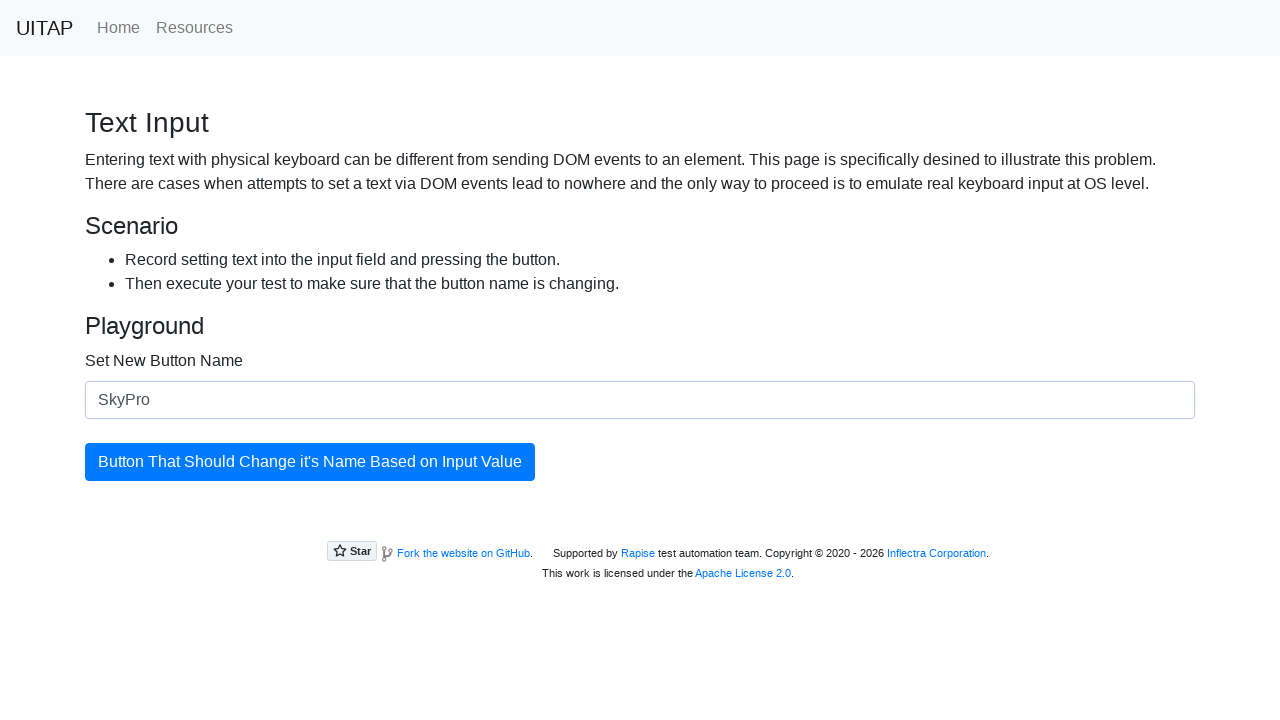

Clicked the update button to apply the new text at (310, 462) on #updatingButton
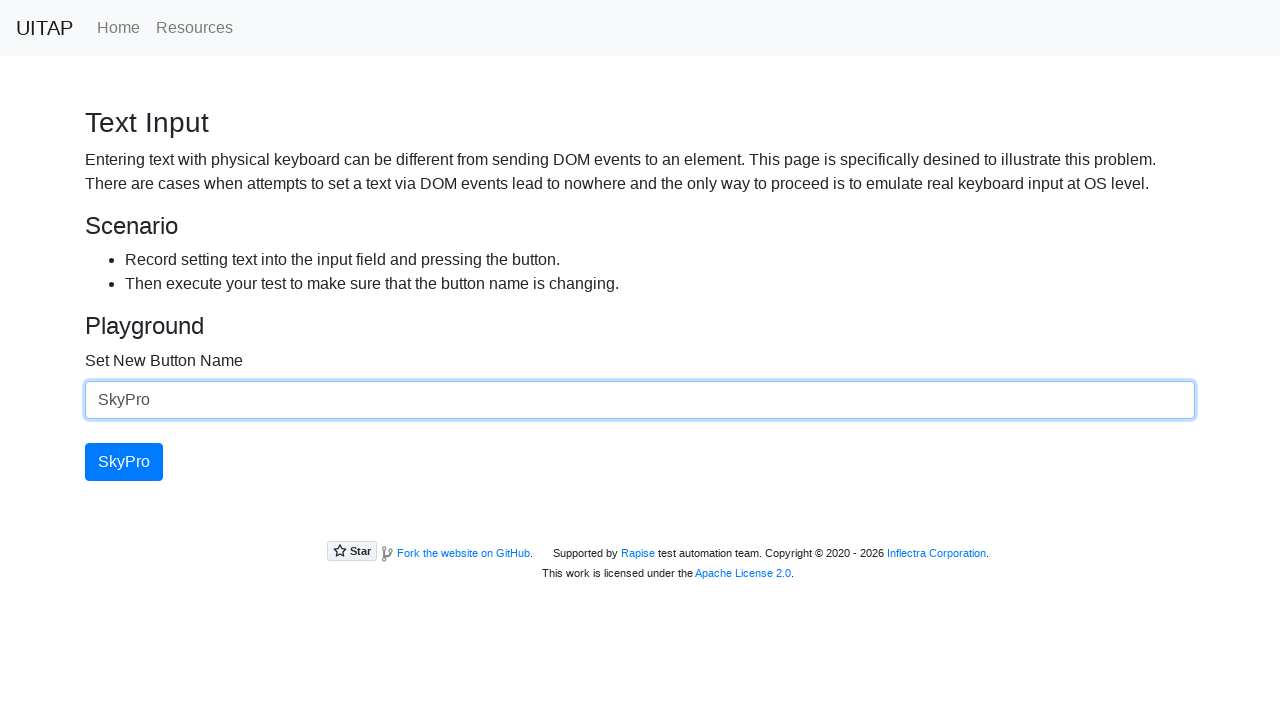

Verified the button is present after update
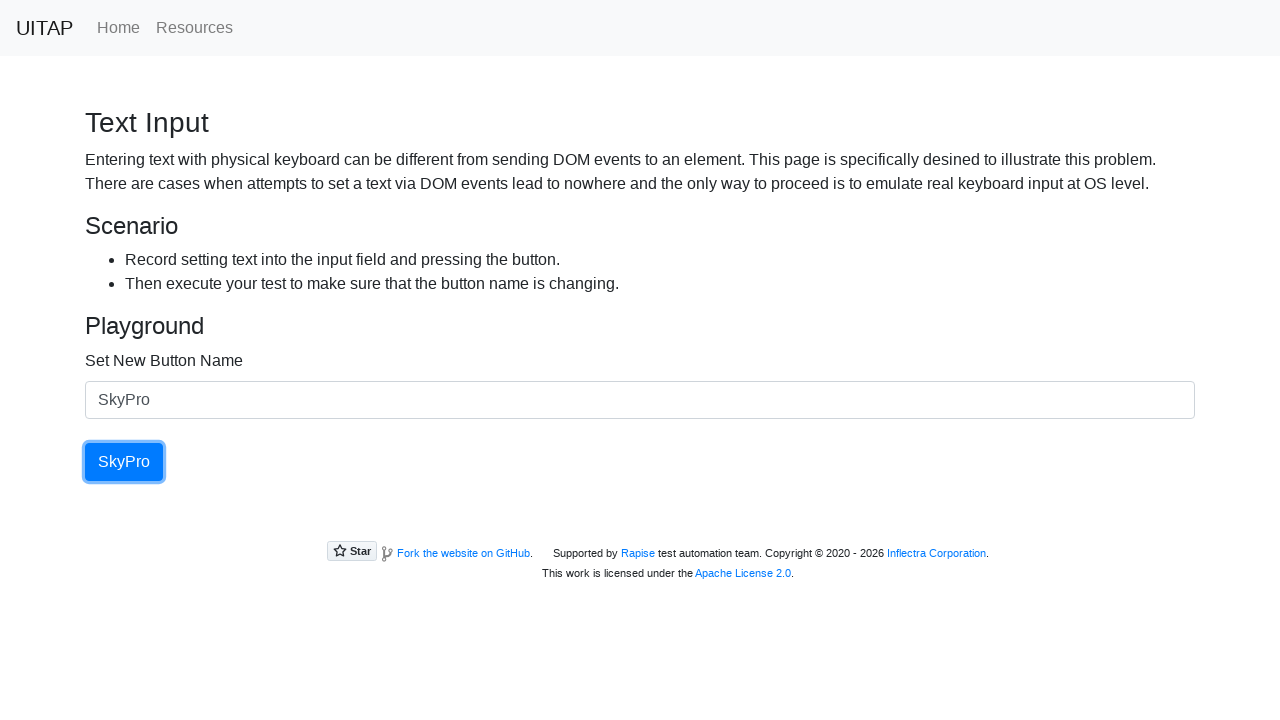

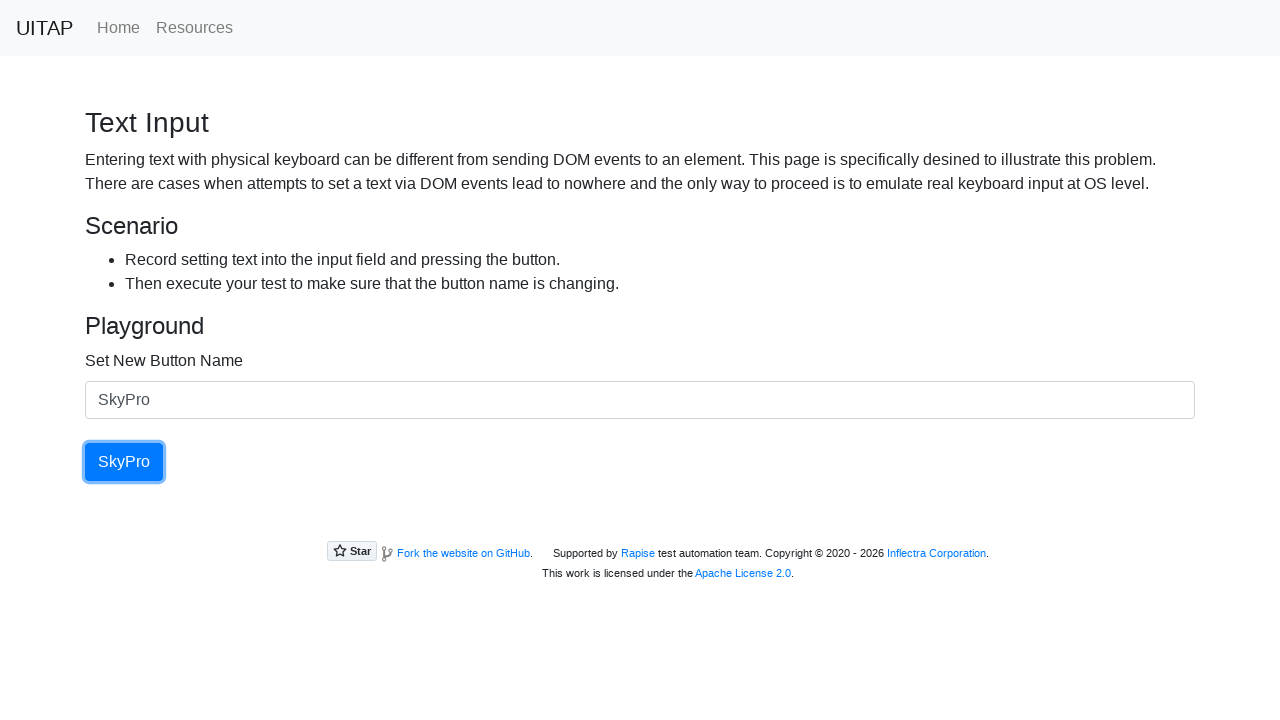